Tests product search functionality by typing a search keyword, clicking submit, and verifying product results are displayed, then navigates to the cart

Starting URL: https://rahulshettyacademy.com/seleniumPractise/#/

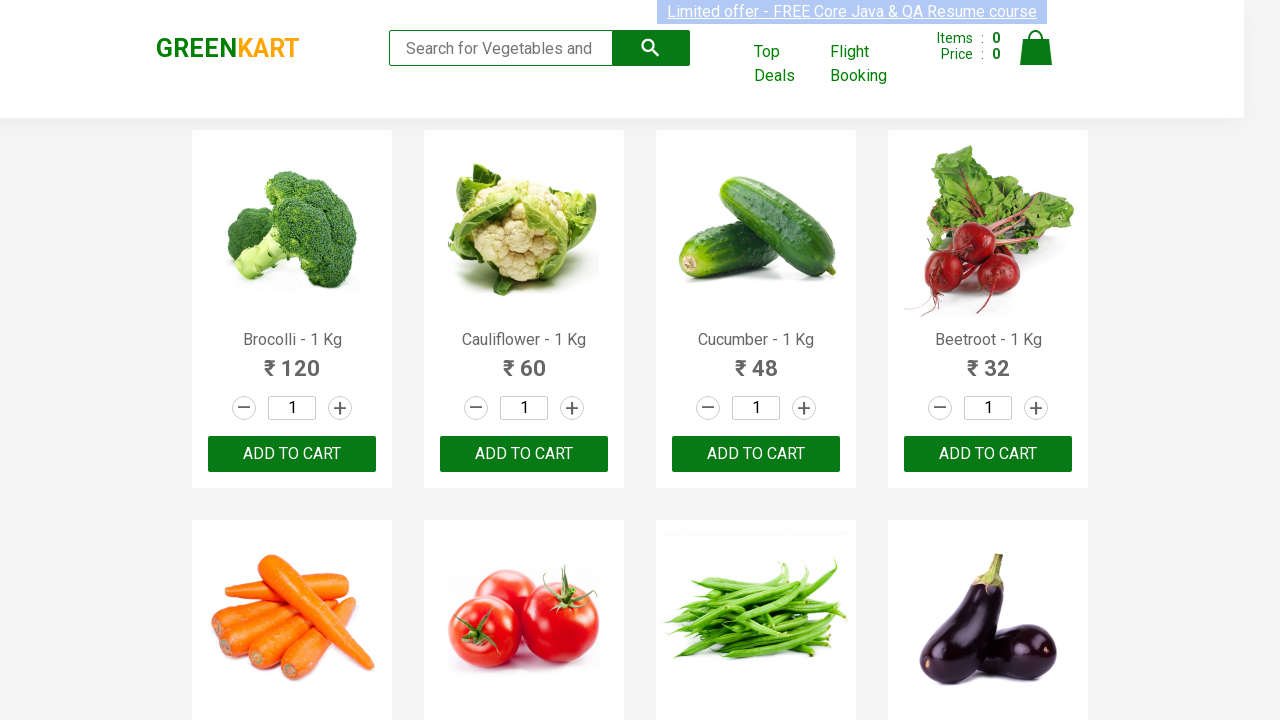

Filled search field with 'ca' on .search-keyword
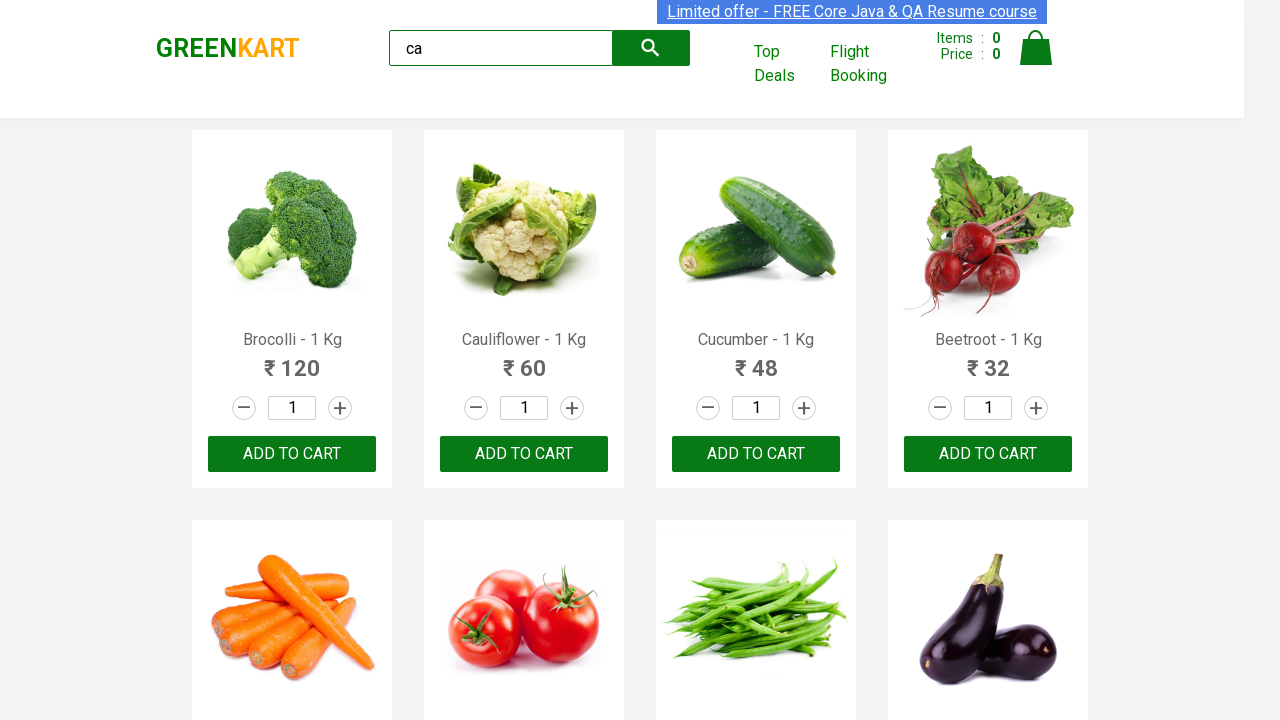

Clicked submit button to search for products at (651, 48) on button[type="submit"]
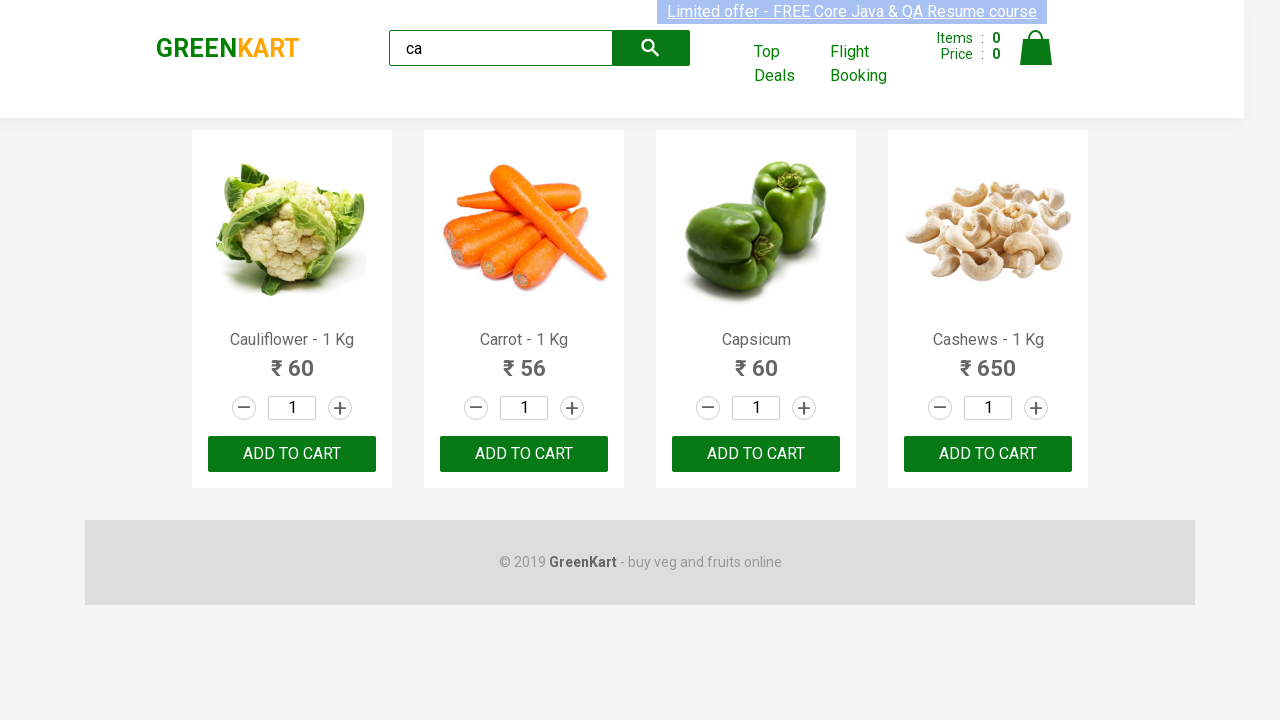

Products loaded on the search results page
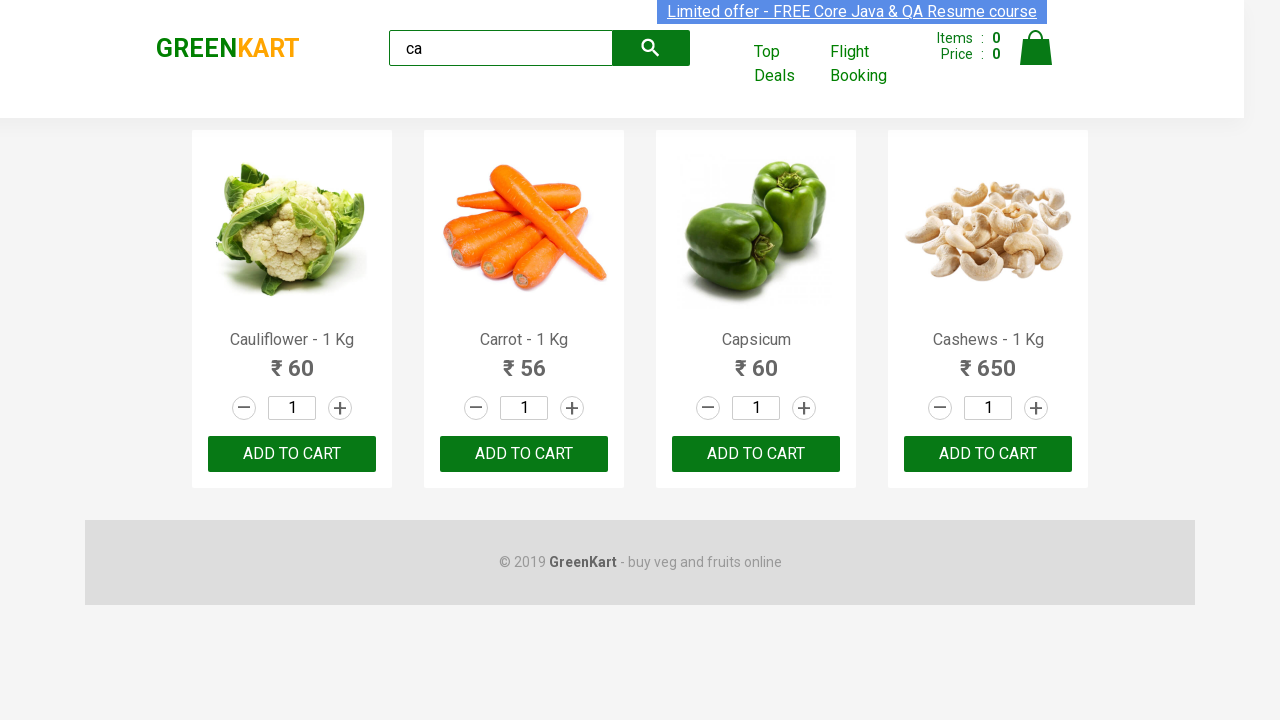

Located product elements on the page
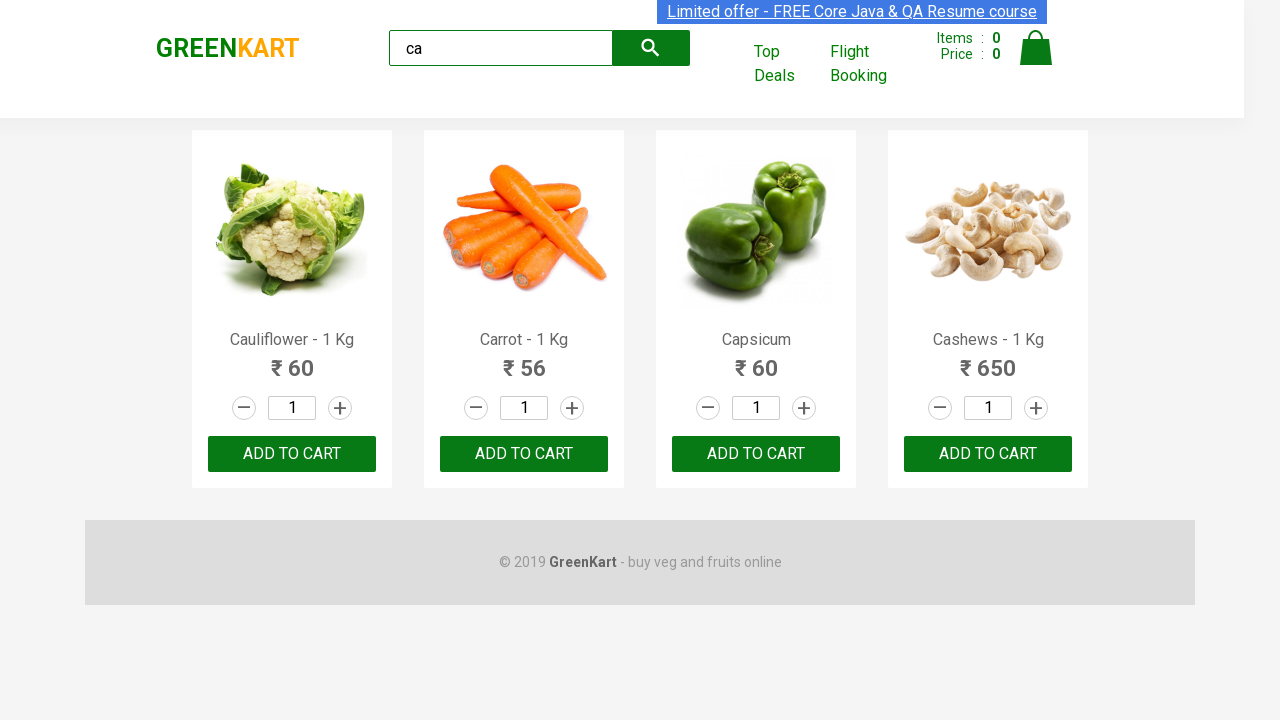

Verified that 4 products are displayed in search results
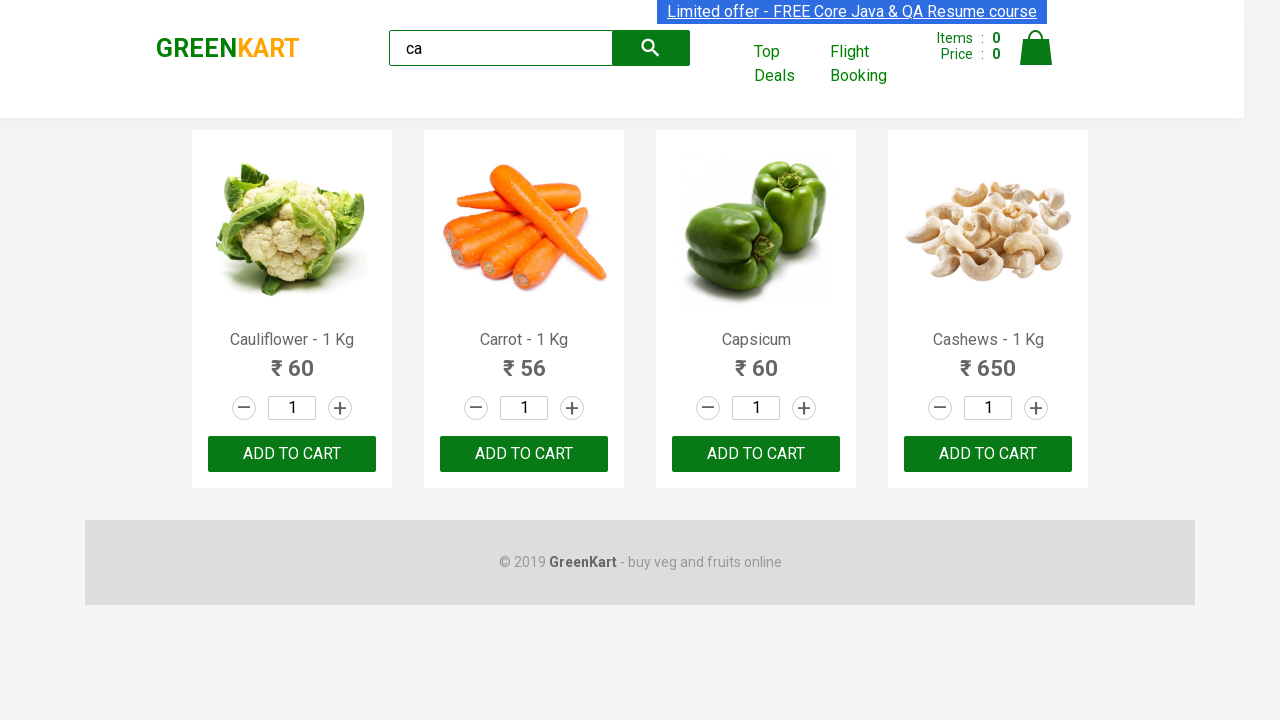

Clicked cart icon to navigate to cart page at (1036, 59) on a.cart-icon
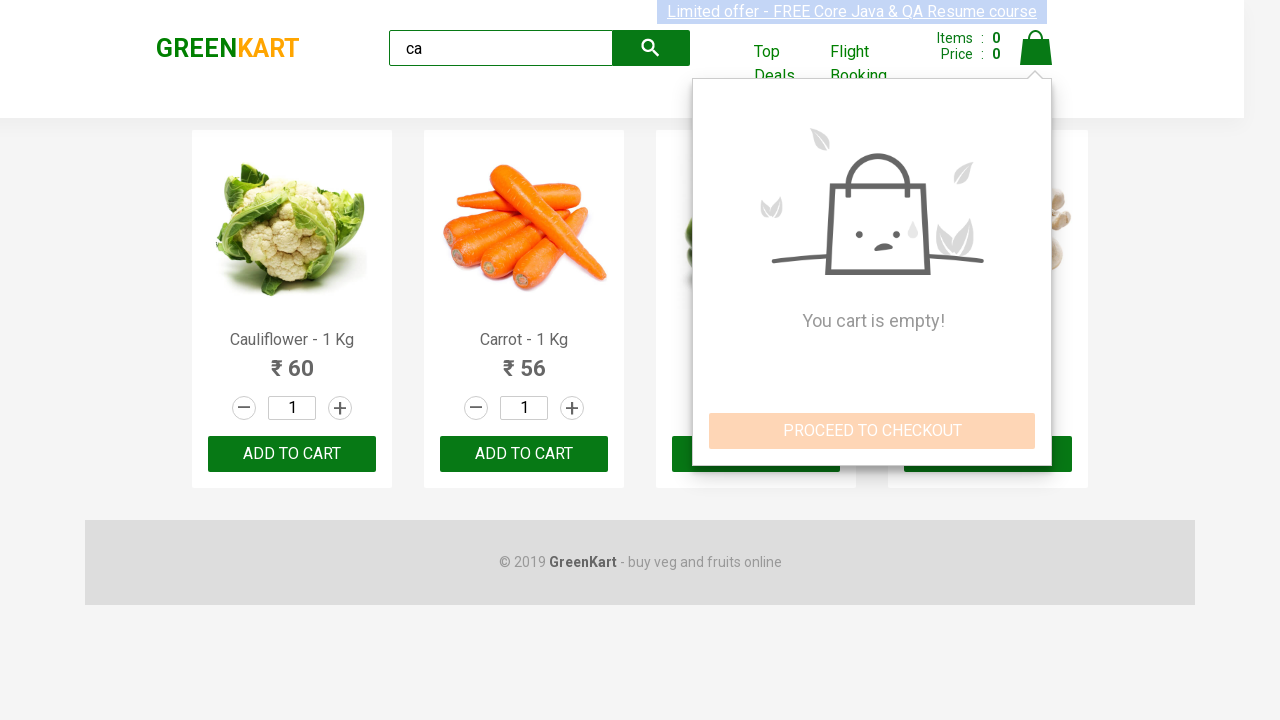

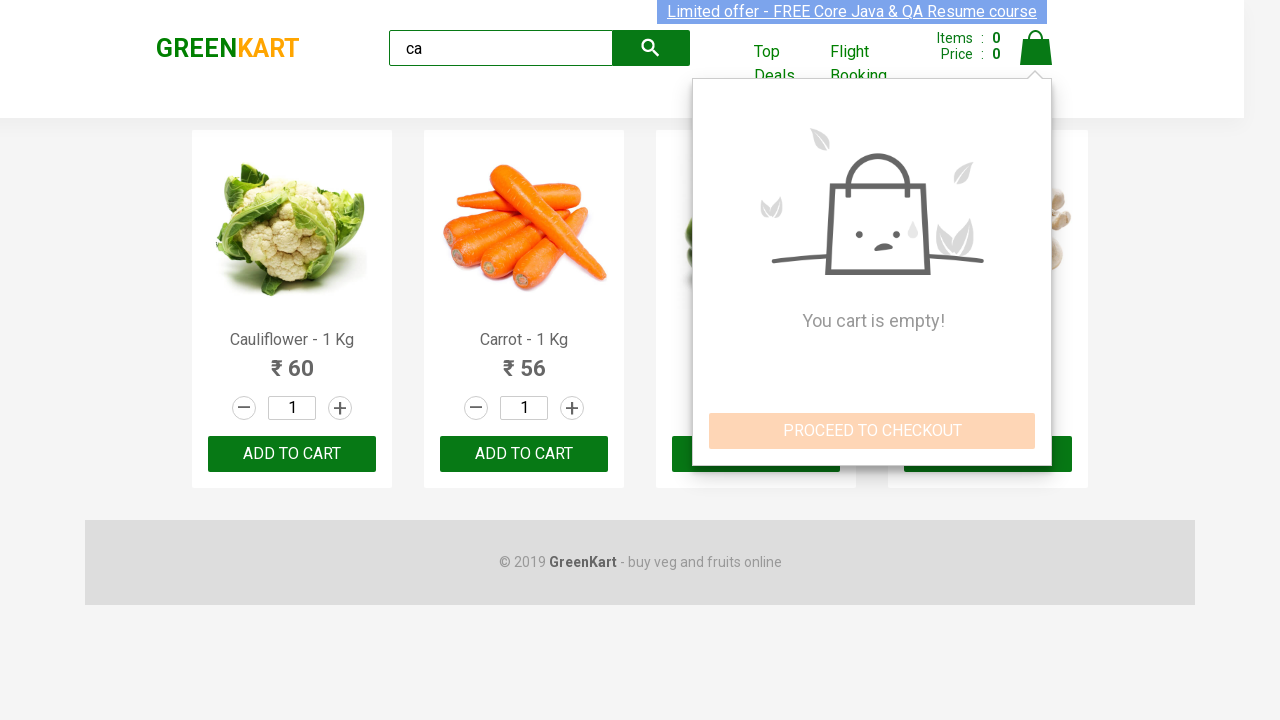